Tests handling of two browser windows by clicking a "New Tab" button, switching to the new window, filling a username field, and then switching back to the parent window.

Starting URL: https://qavbox.github.io/demo/links/

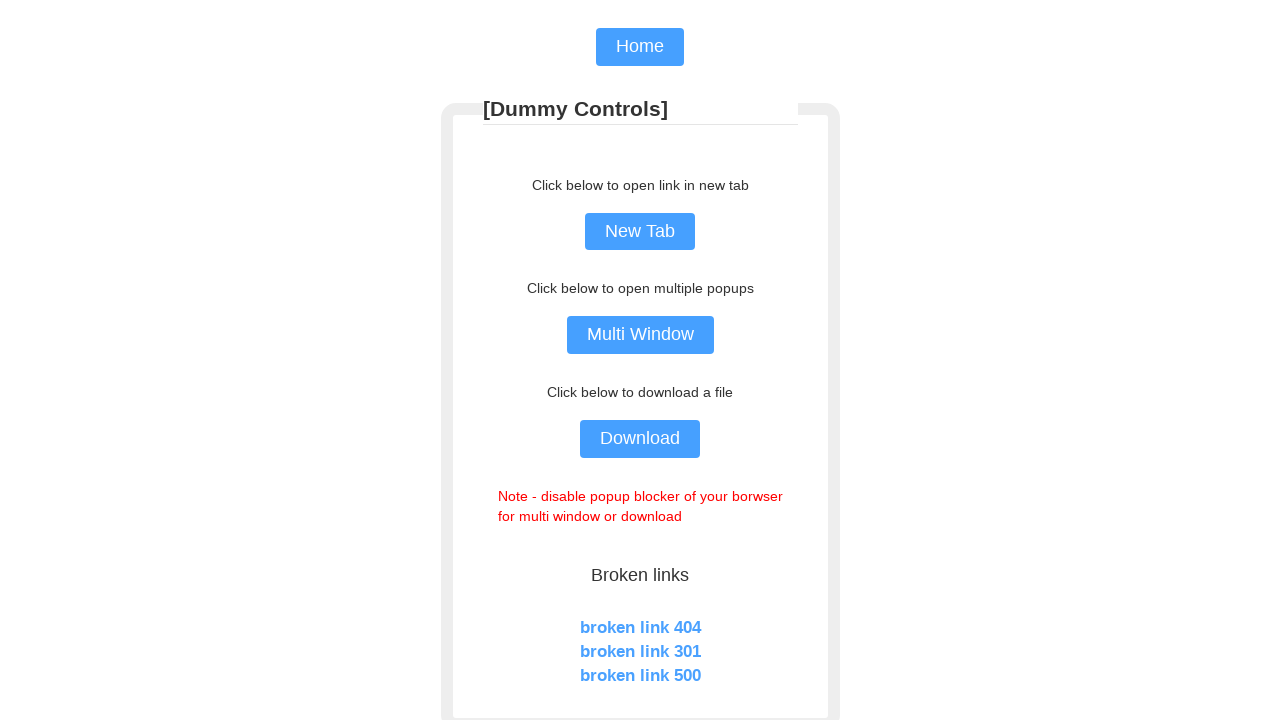

Clicked the New Tab button at (640, 232) on input[name='NewTab']
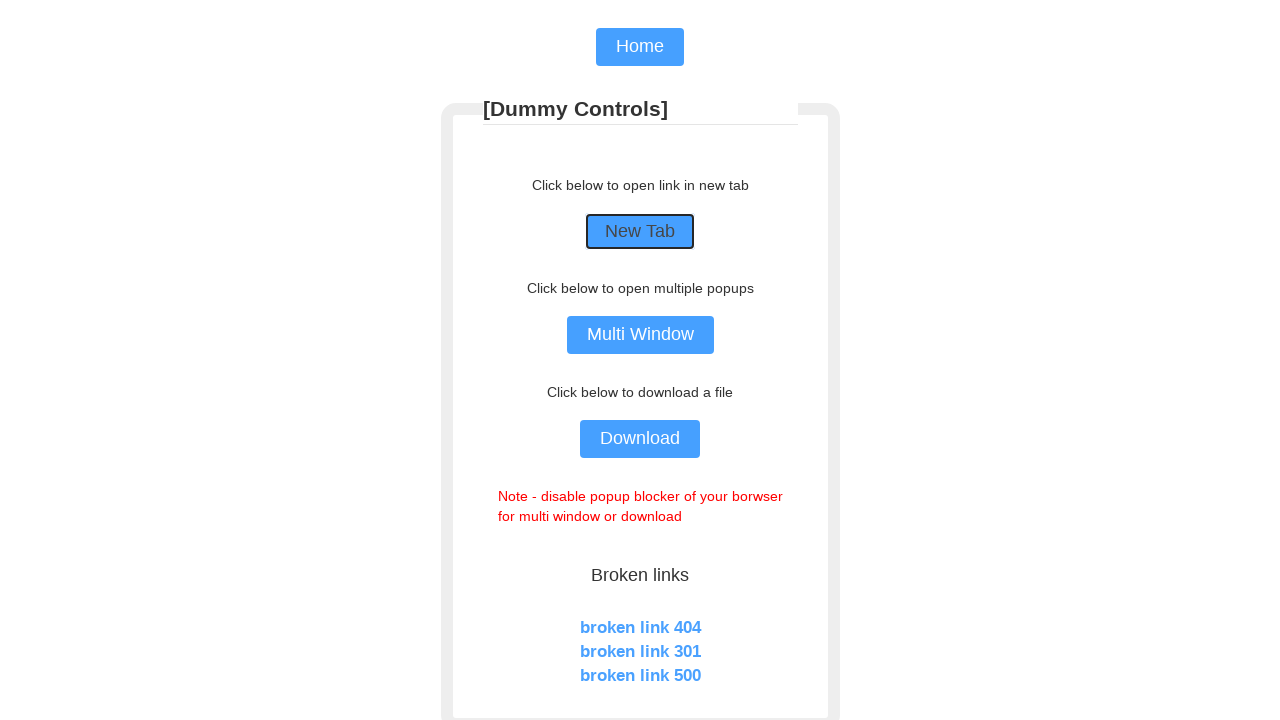

New tab opened and captured at (640, 232) on input[name='NewTab']
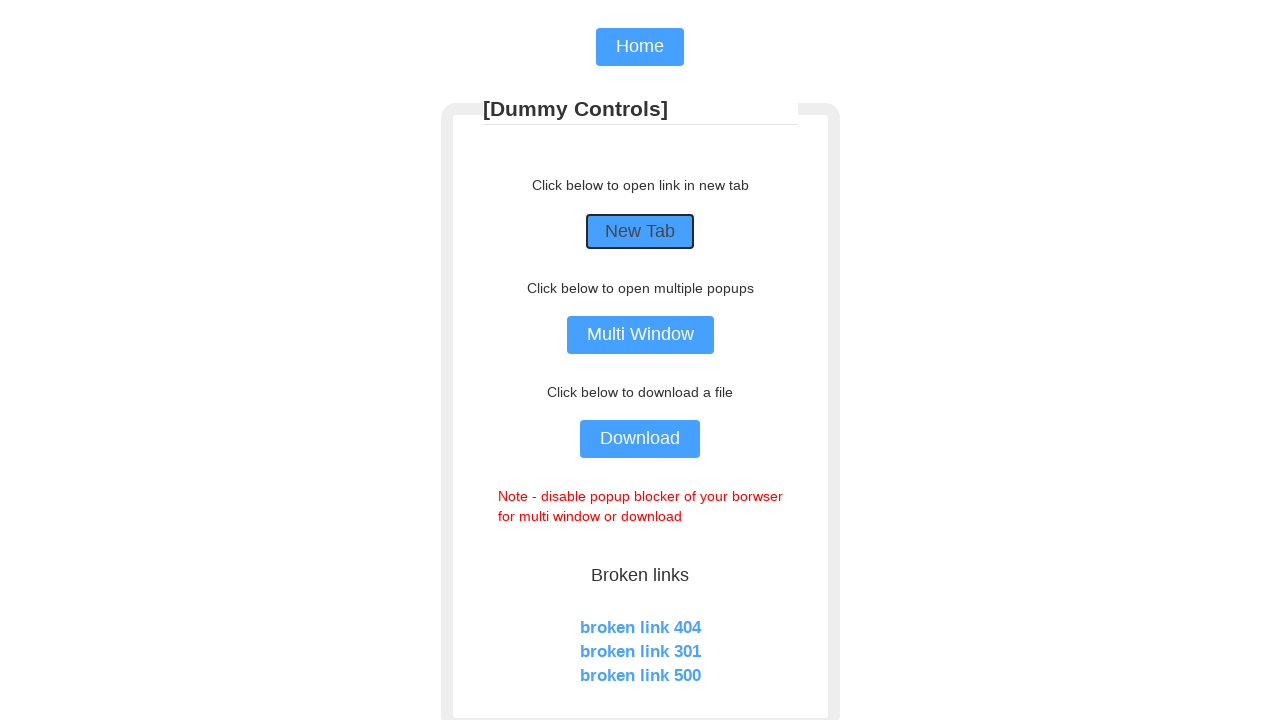

New page finished loading
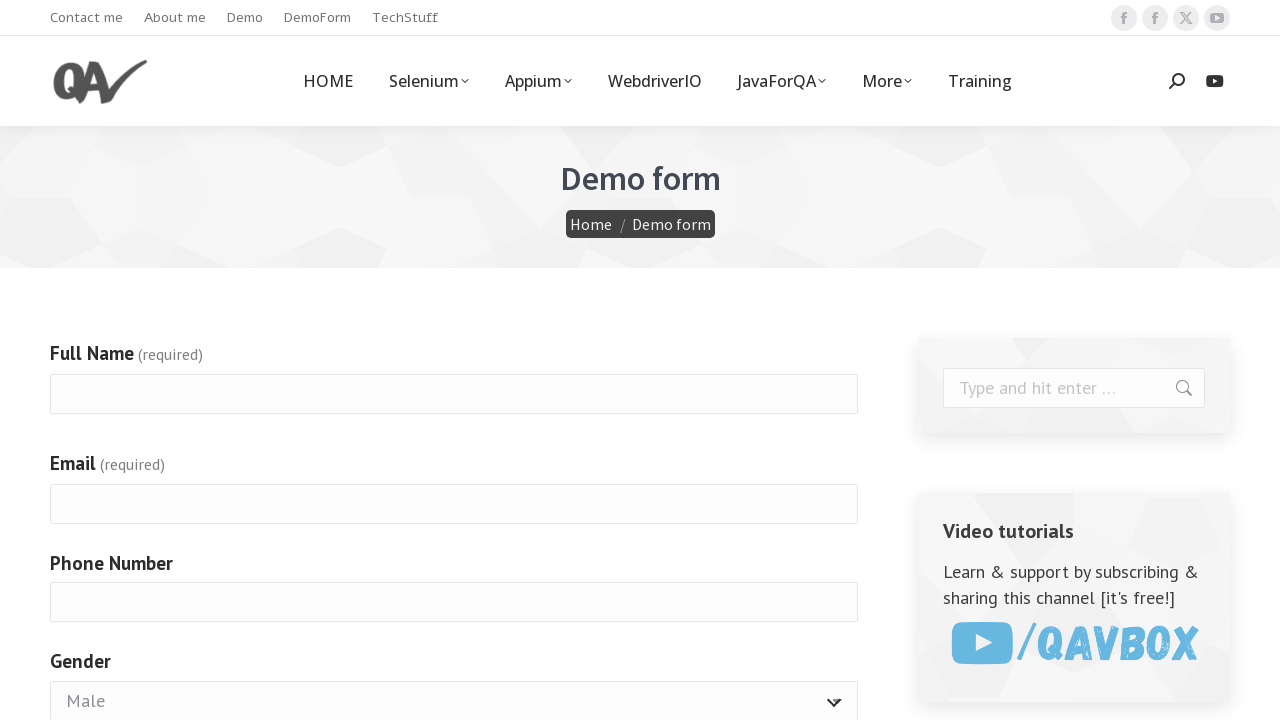

Filled username field with 'TestUser123' on new page on input#g4072-fullname
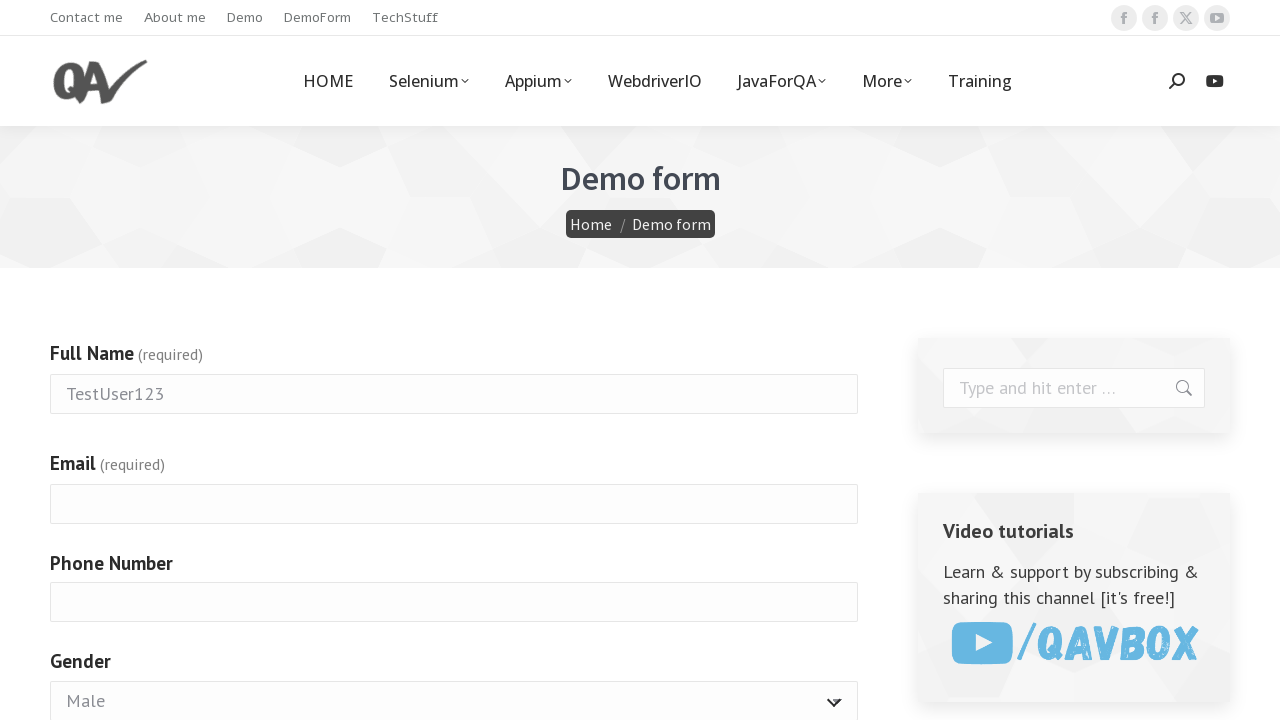

Switched back to parent window
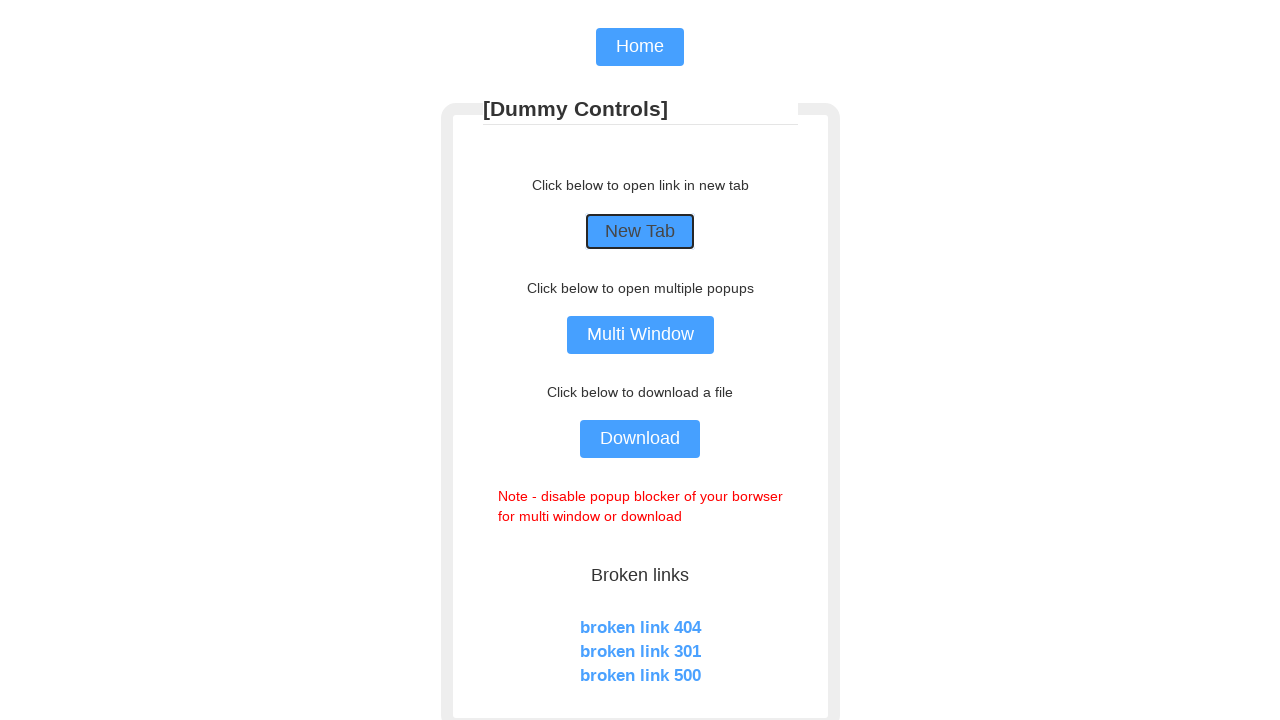

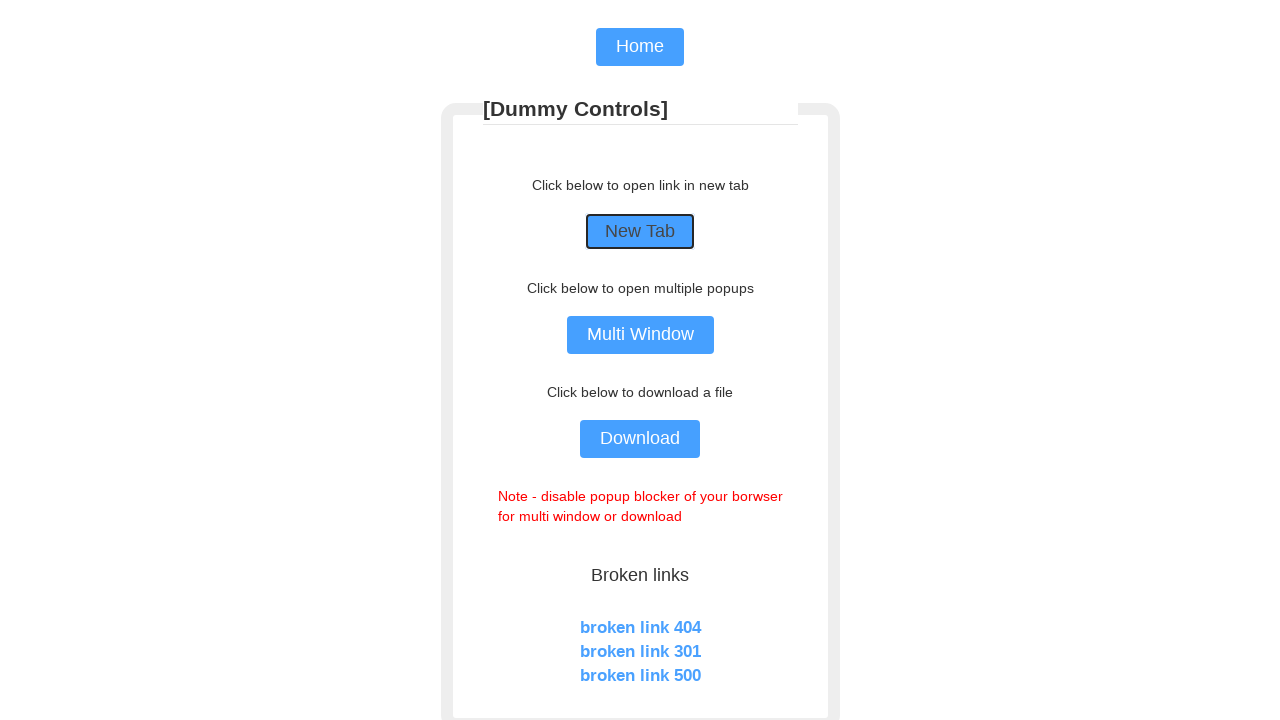